Tests nested iframe functionality by clicking a tab to show nested iframes, then switching into an outer iframe and then into an inner iframe to fill a text input field.

Starting URL: https://demo.automationtesting.in/Frames.html

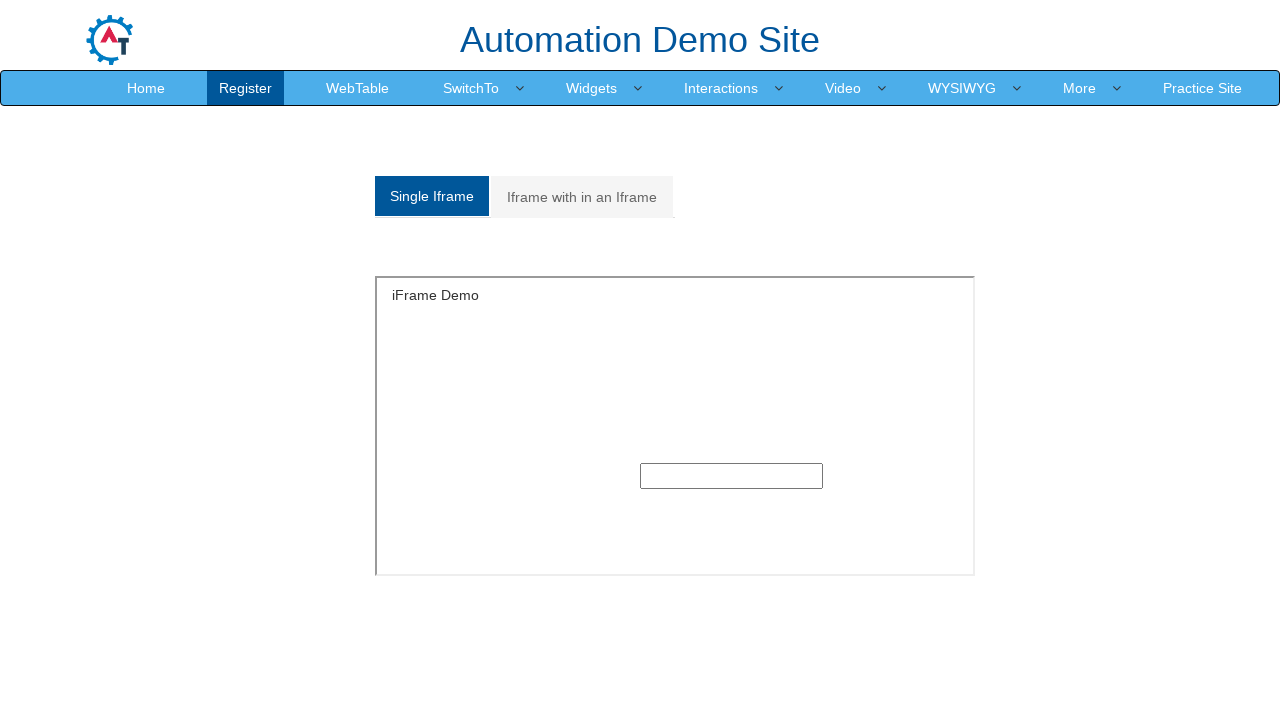

Clicked on 'Iframe with in an Iframe' tab to display nested iframes at (582, 197) on text=Iframe with in an Iframe
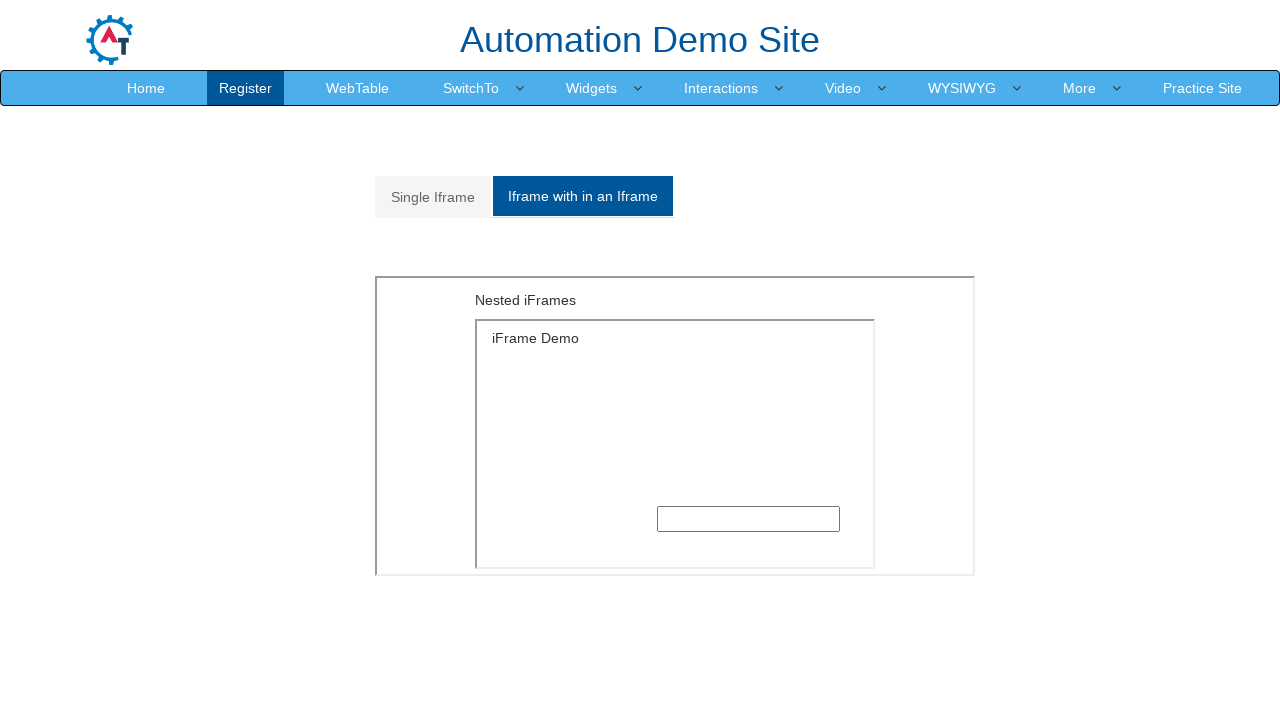

Located outer iframe element
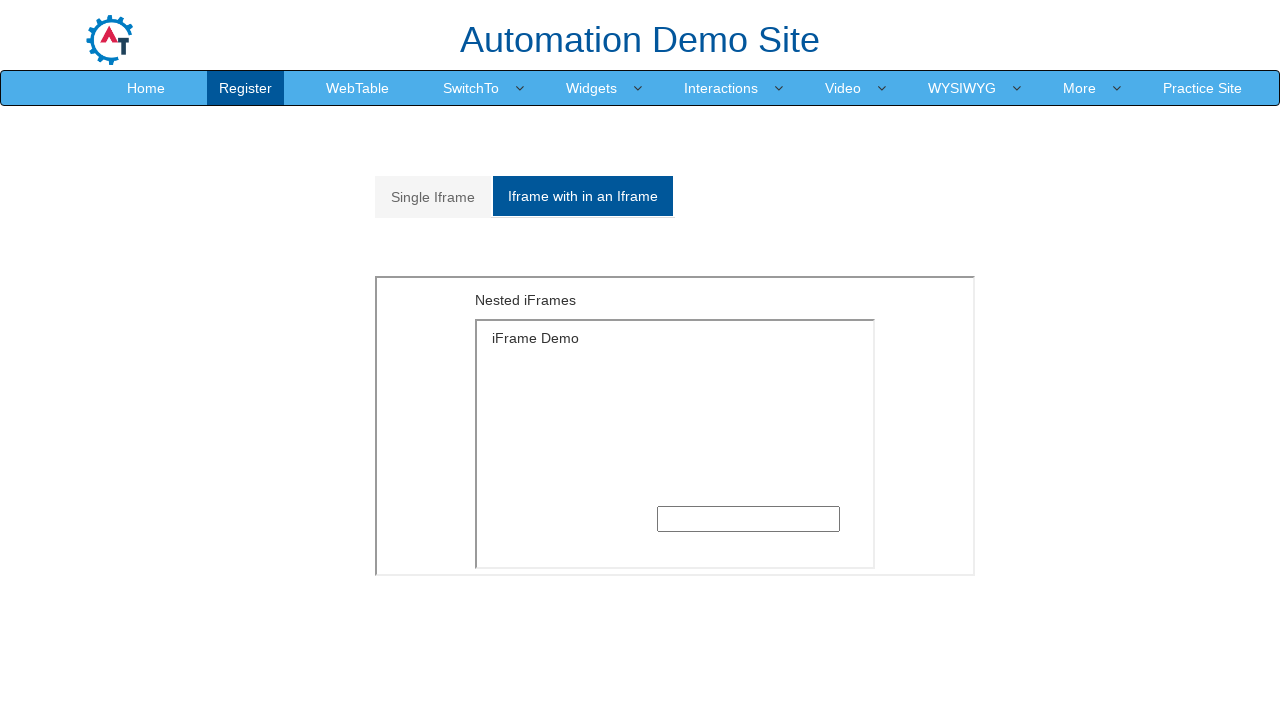

Located inner iframe nested within outer iframe
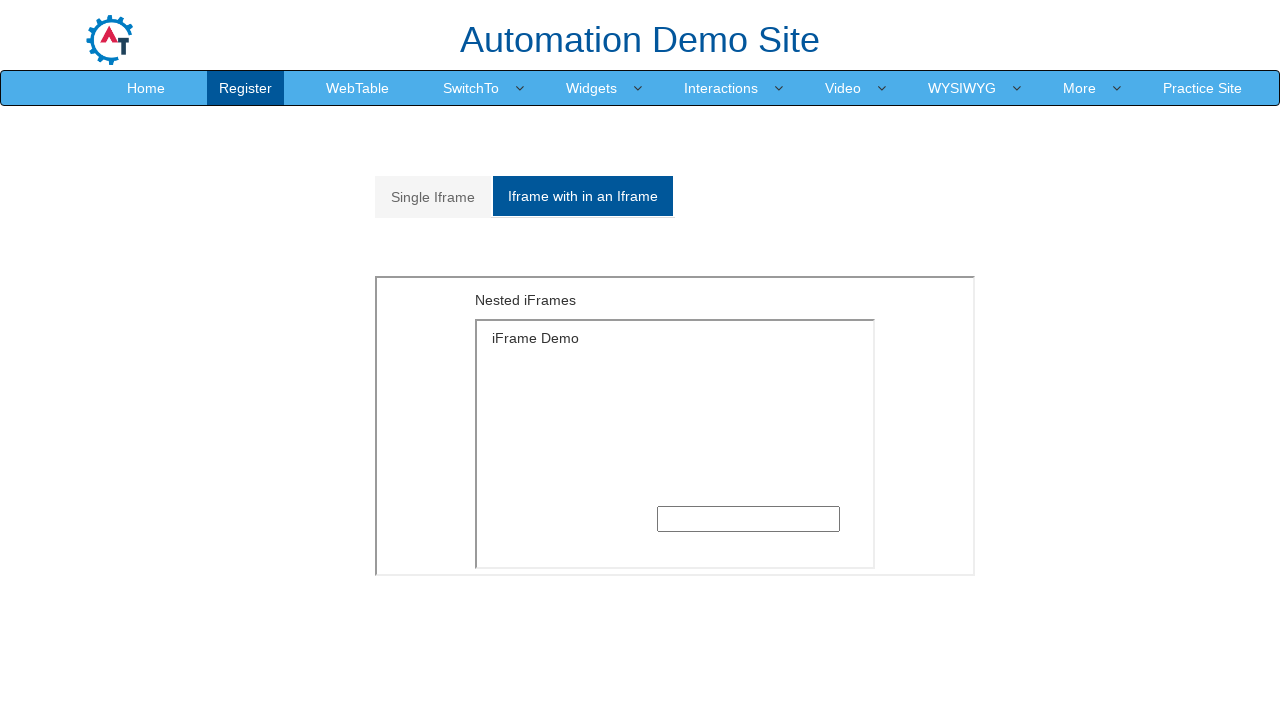

Filled text input field with 'hello' in the nested iframe on xpath=//*[@id="Multiple"]/iframe >> internal:control=enter-frame >> iframe >> nt
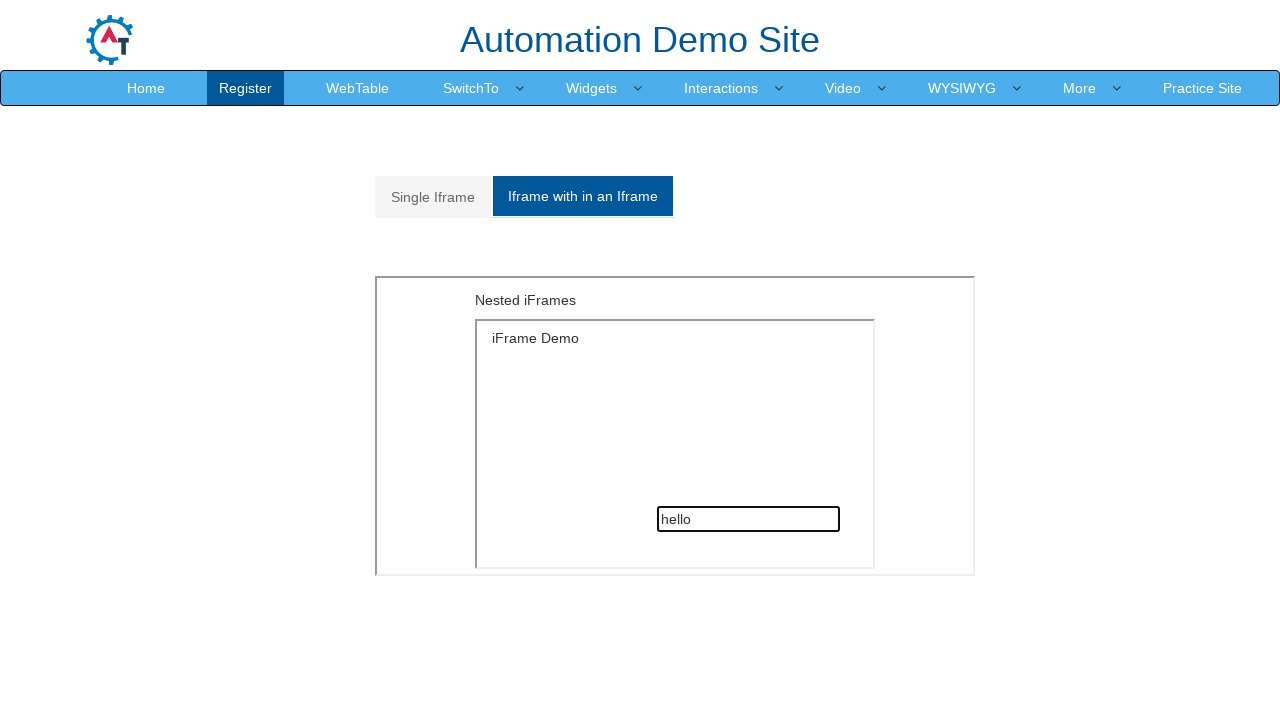

Waited 2 seconds to observe the result
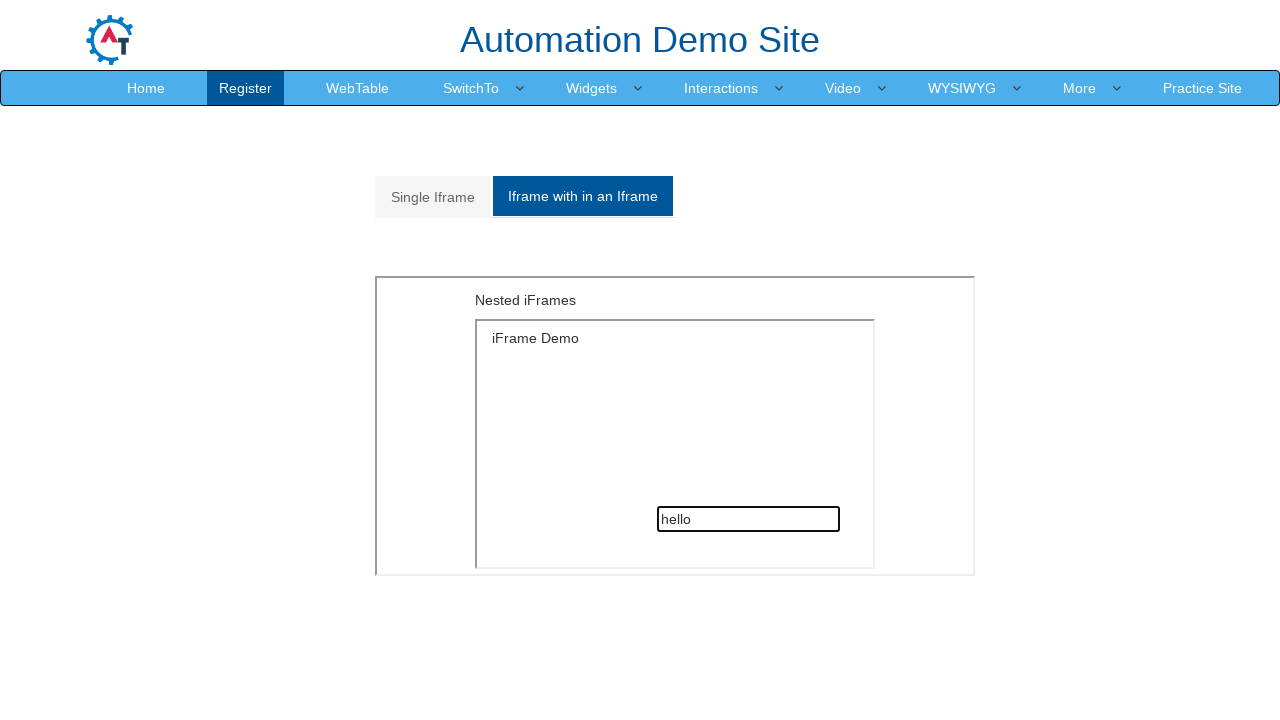

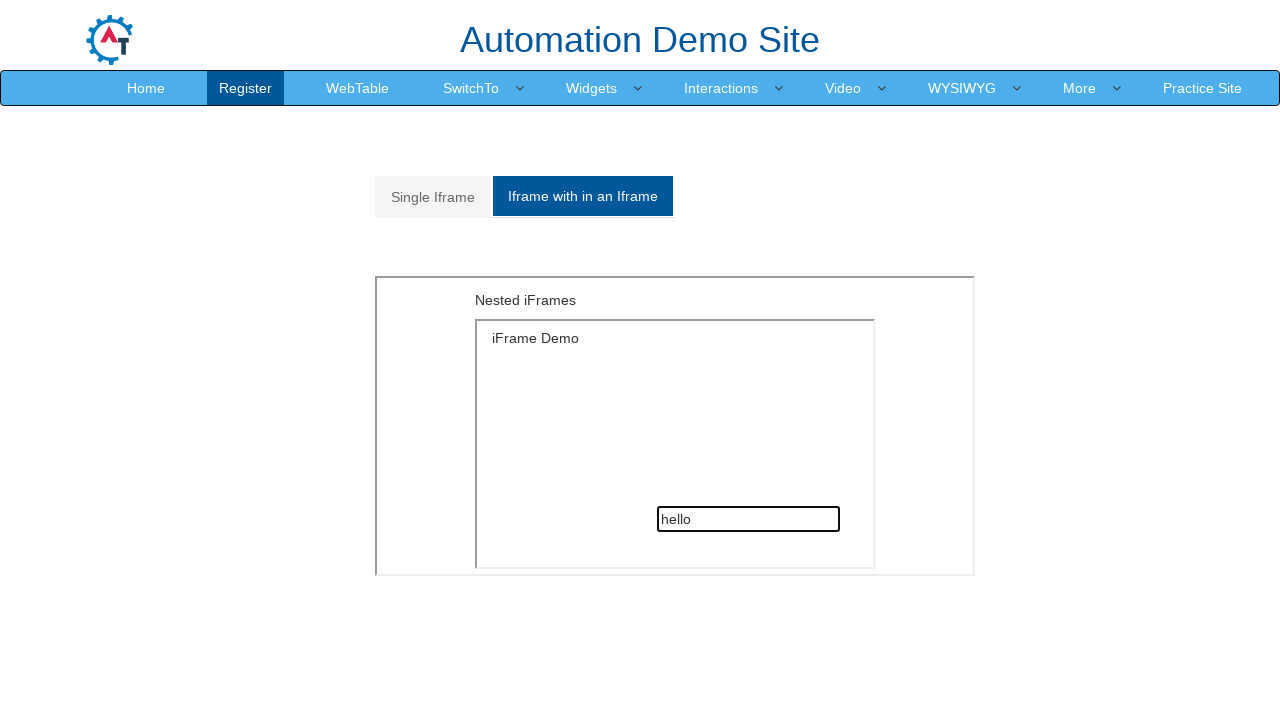